Tests Baidu mobile search functionality by entering a search query and clicking the search button

Starting URL: http://m.baidu.com

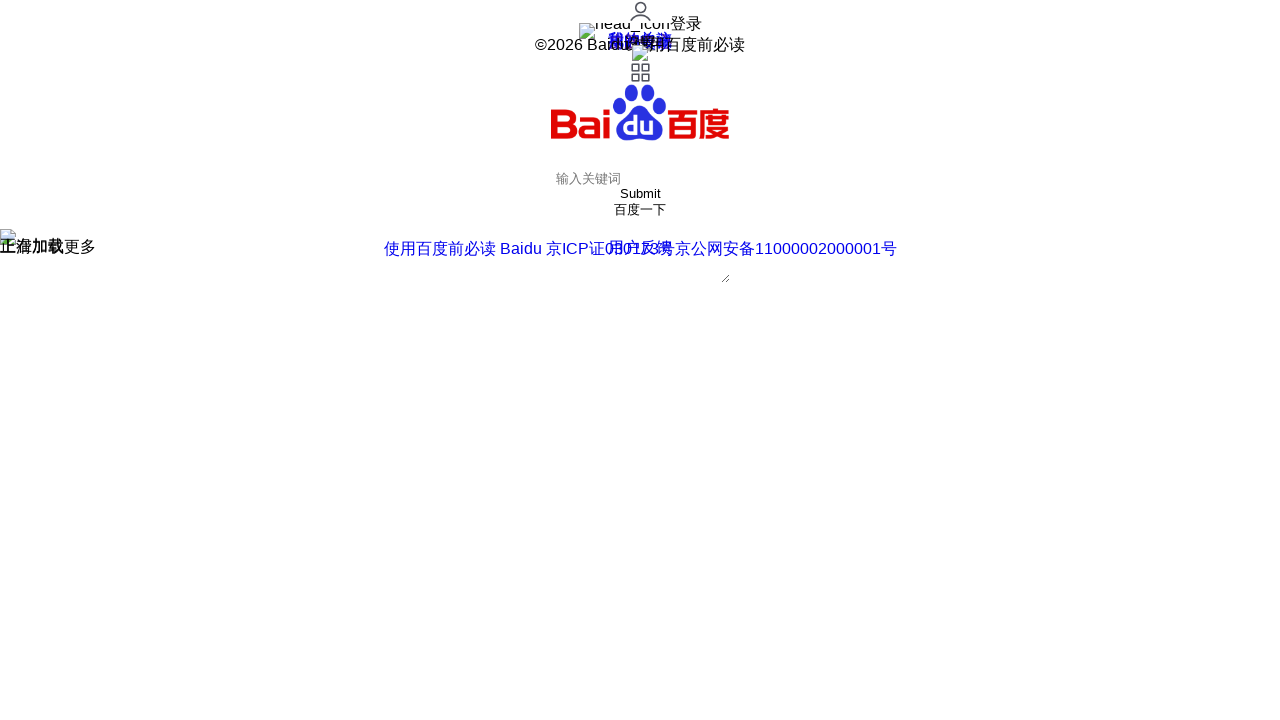

Clicked on search input field at (640, 178) on #index-kw
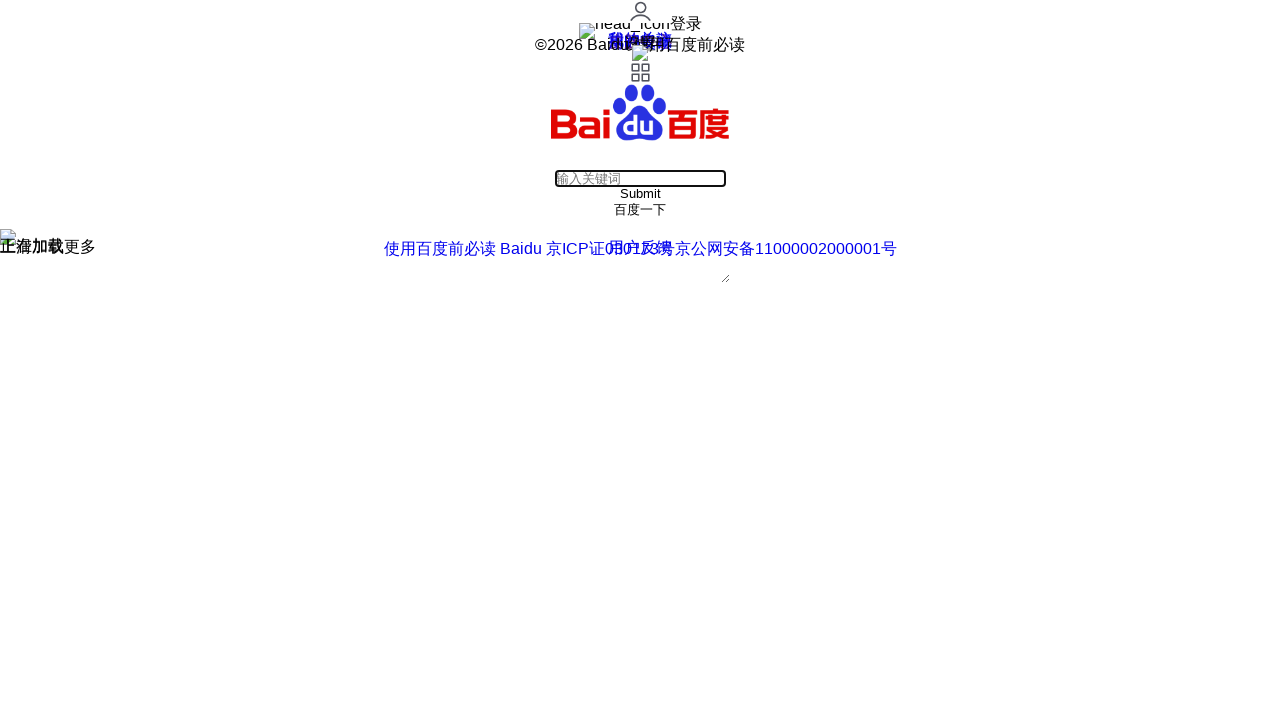

Filled search field with 'appium' on #index-kw
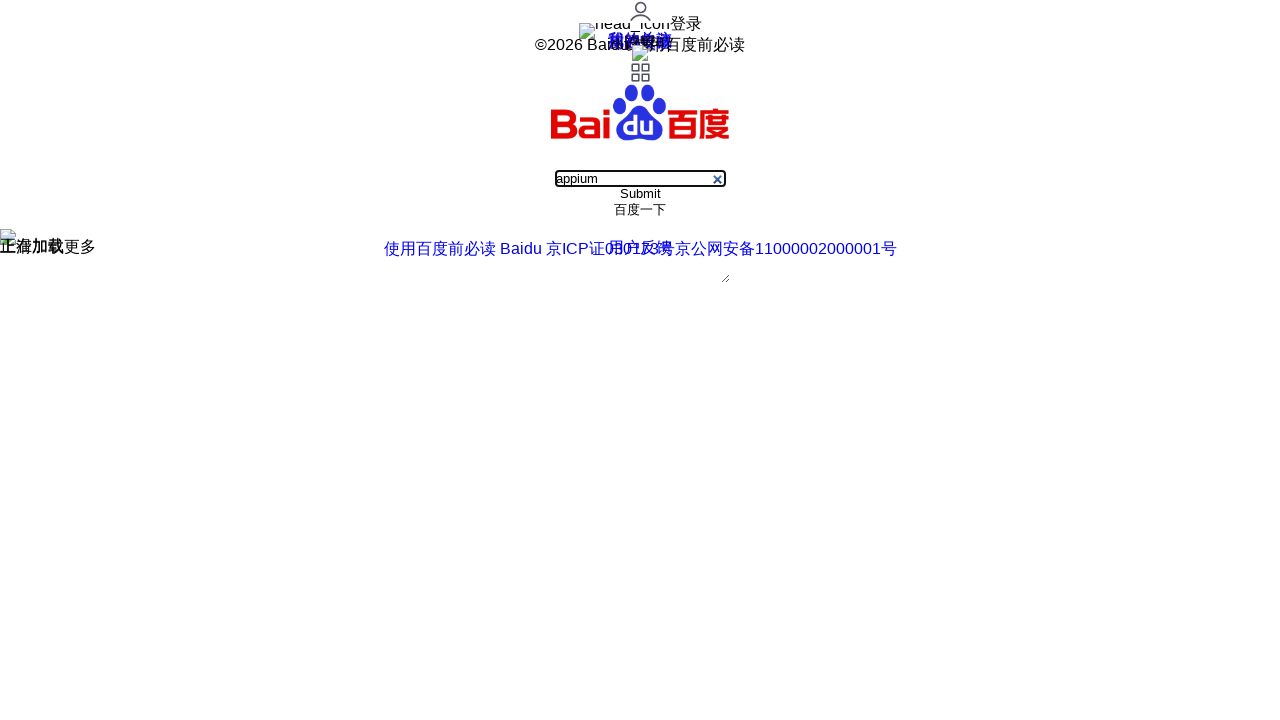

Search button became visible
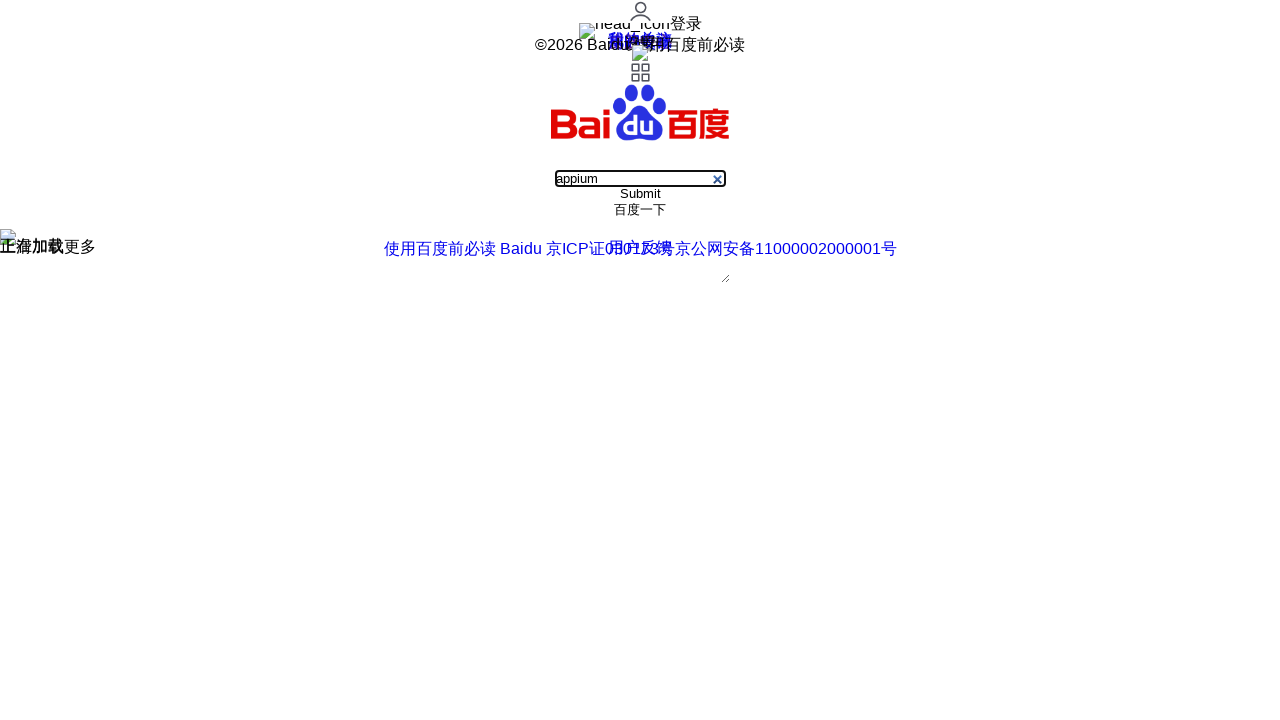

Clicked search button to perform search at (640, 210) on #index-bn
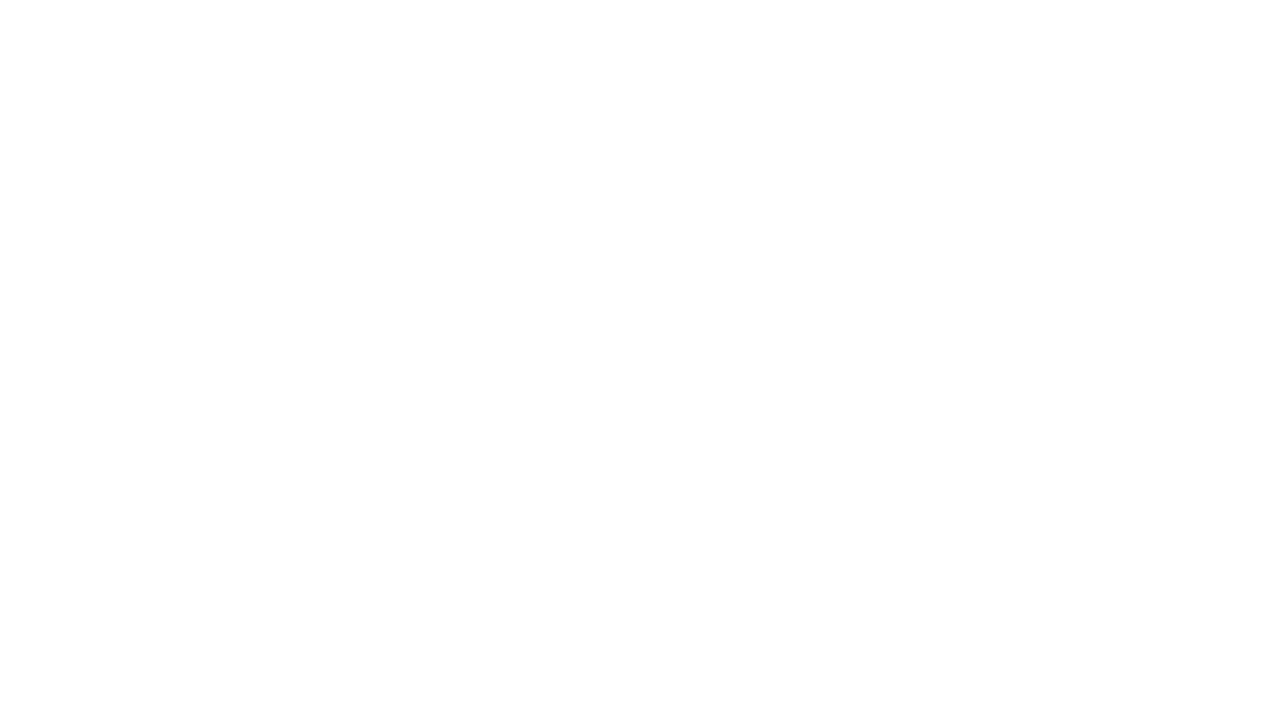

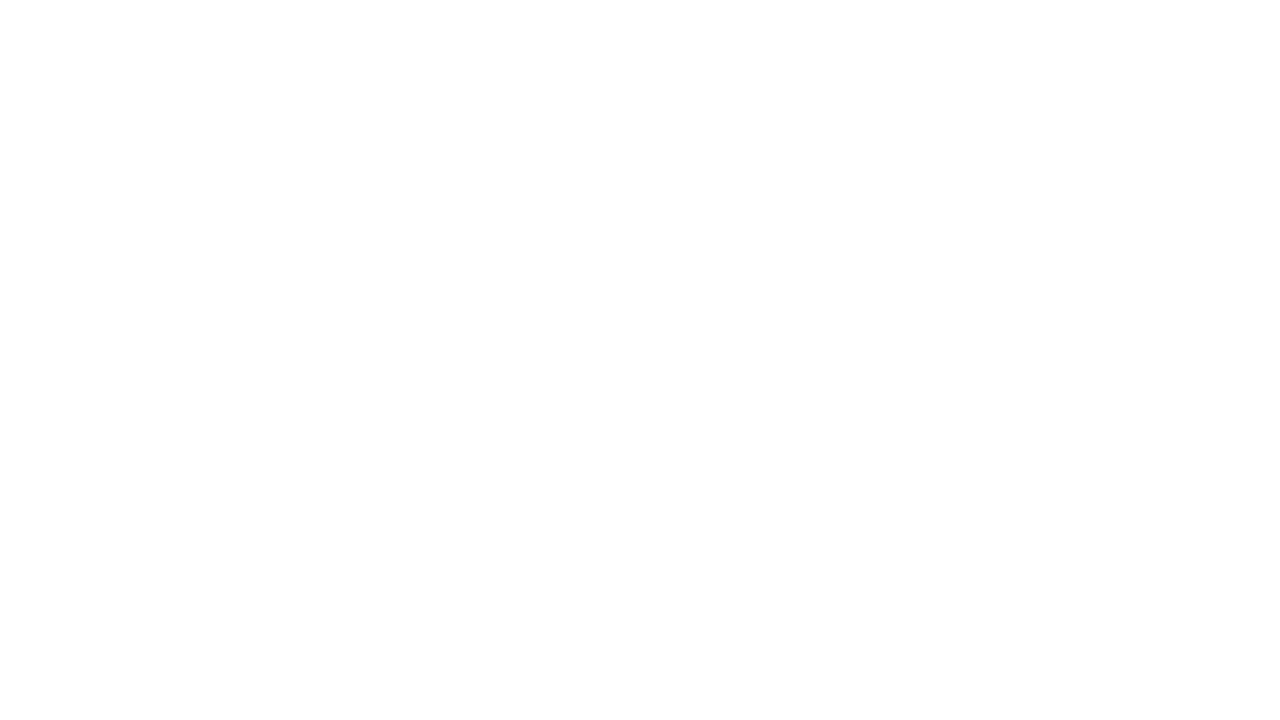